Opens the APGVB website in headless Chrome browser and then closes it

Starting URL: https://apgvb.in/

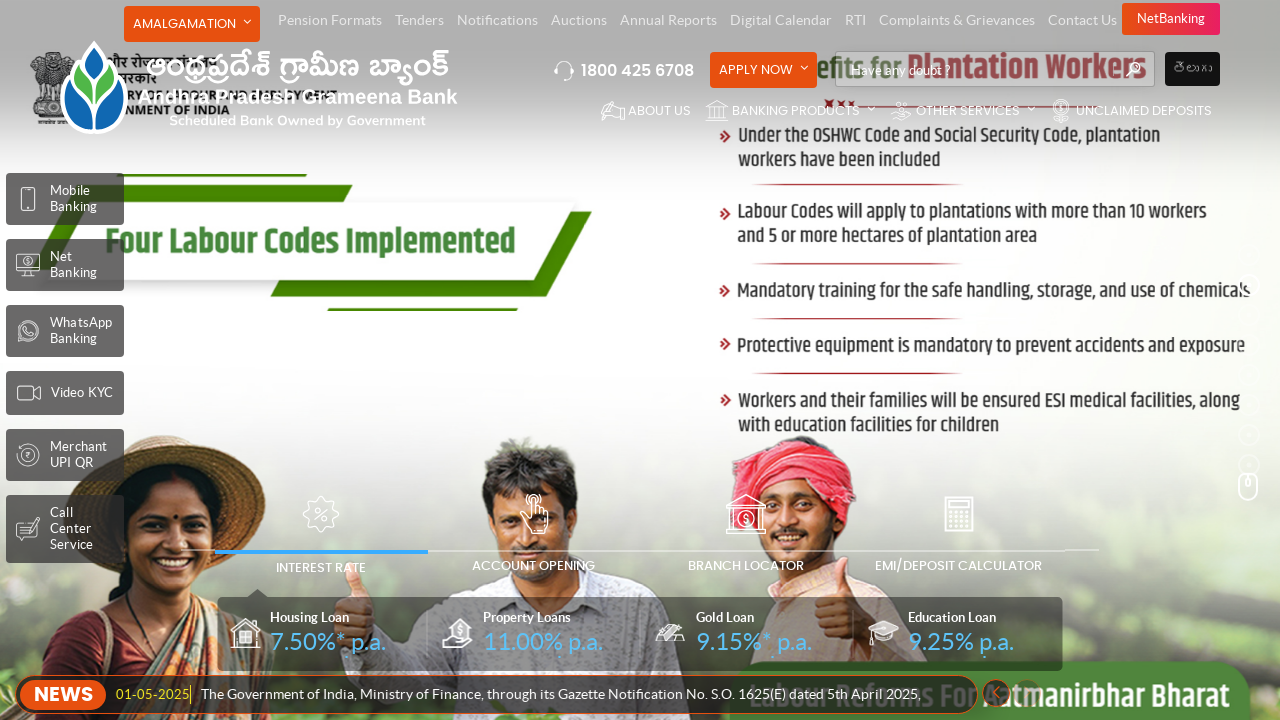

Waited for APGVB website to fully load in headless Chrome browser
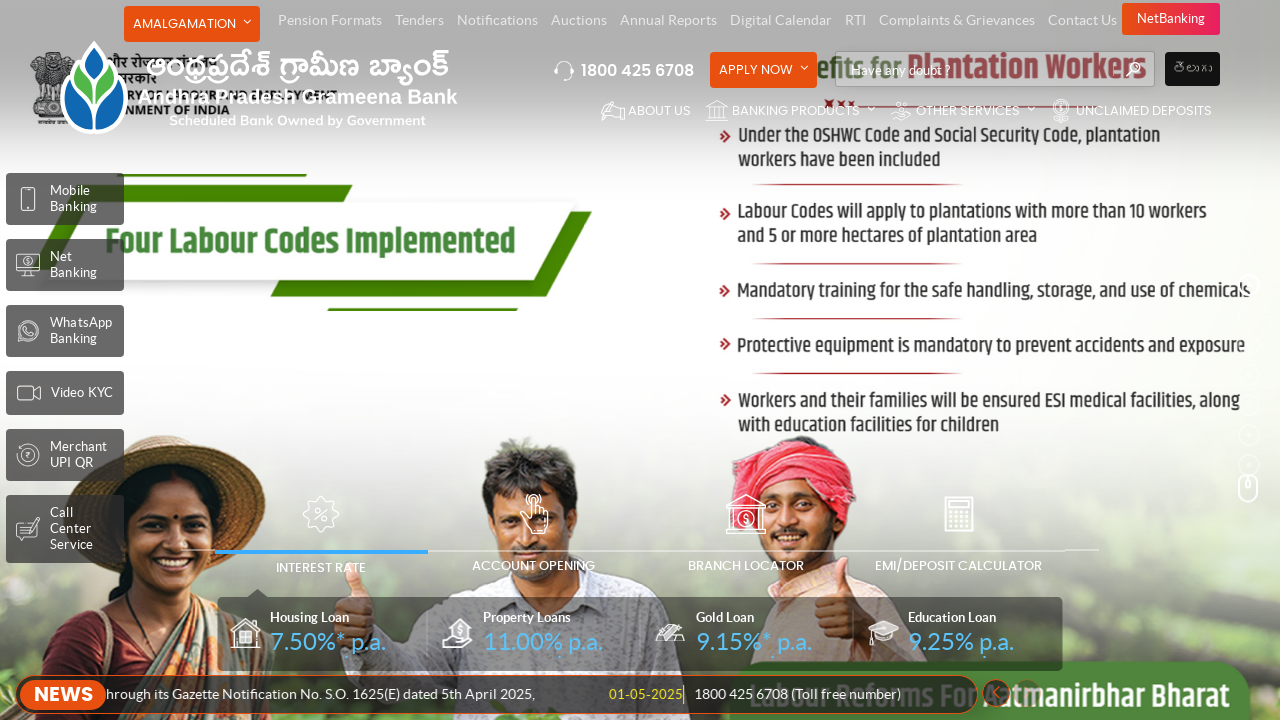

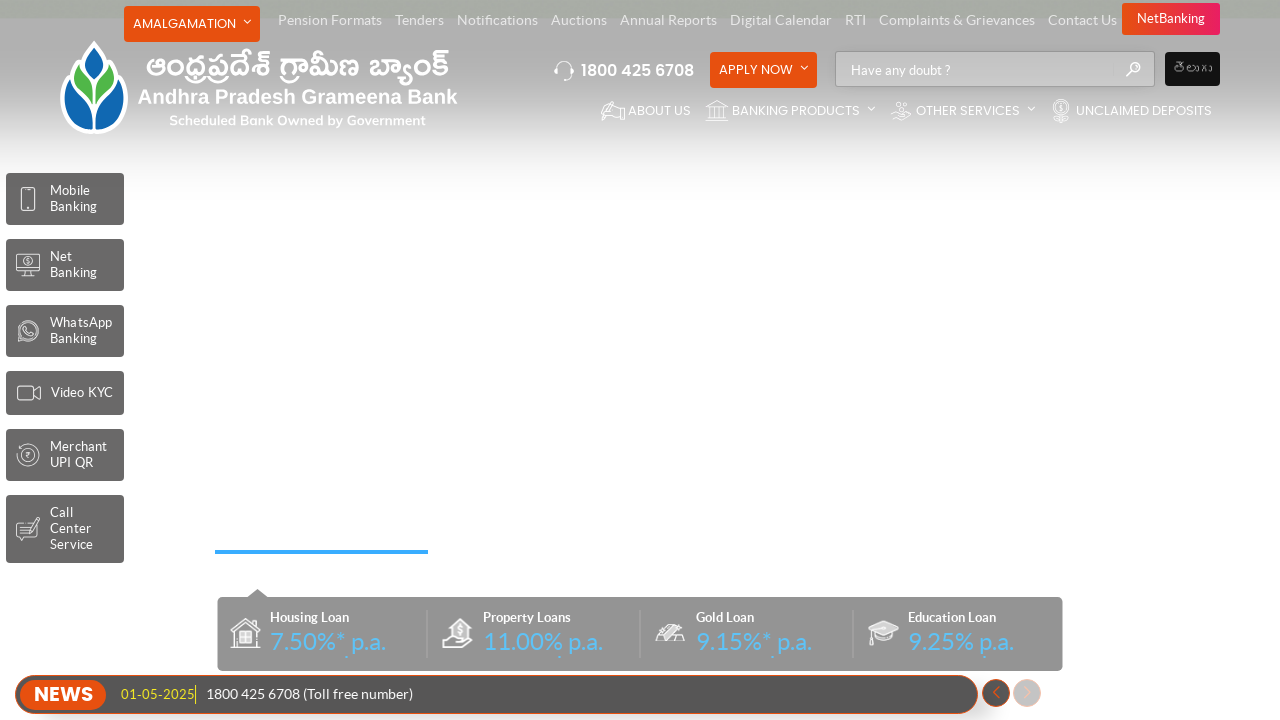